Tests the OK button state on the Heart Page, verifying it remains disabled until all three questions (emoji, noun, adjective) are answered.

Starting URL: https://hkbus.app/en

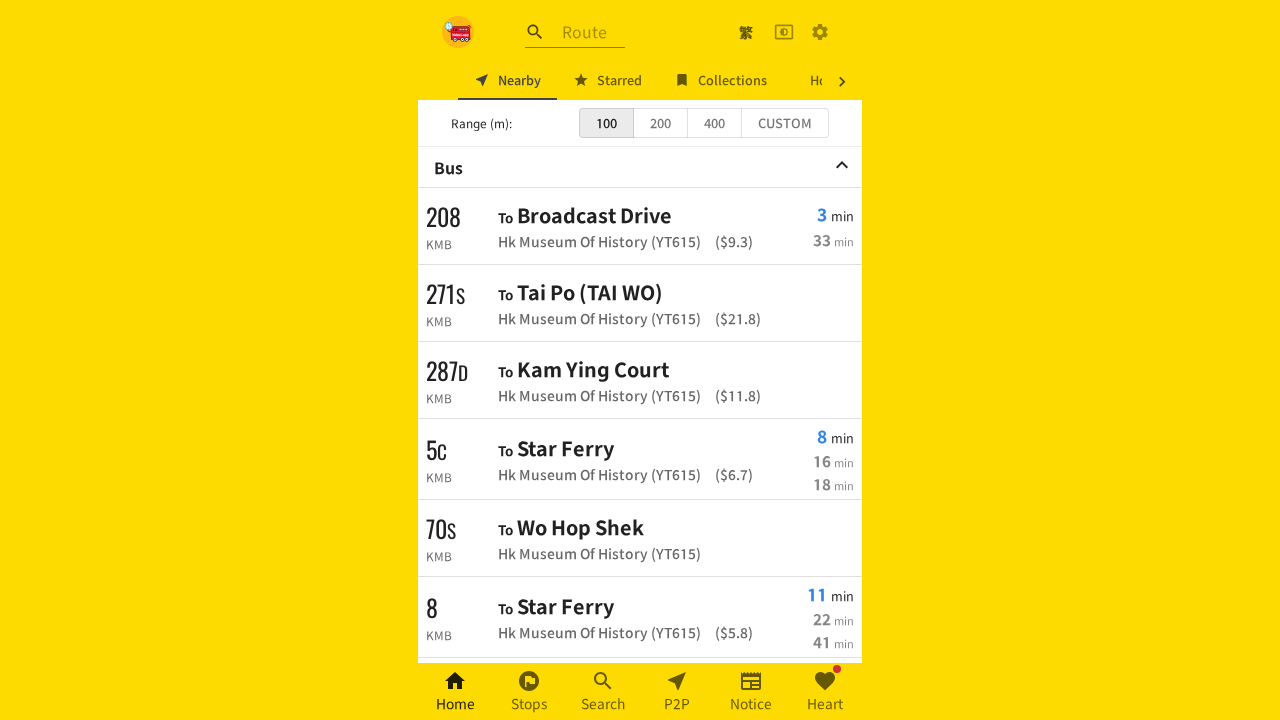

Clicked heart link to navigate to Heart Page at (825, 692) on xpath=//*[@id='root']/div/div[3]/a[6]
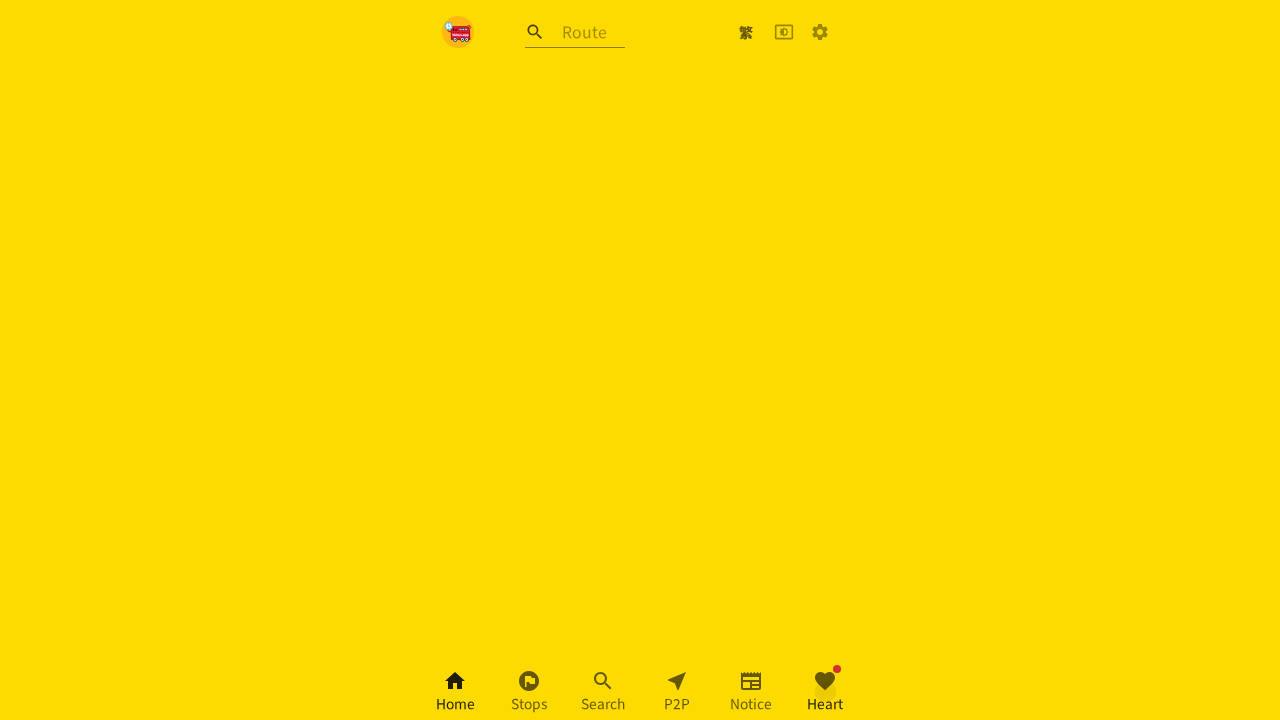

Waited 1 second for Heart Page to load
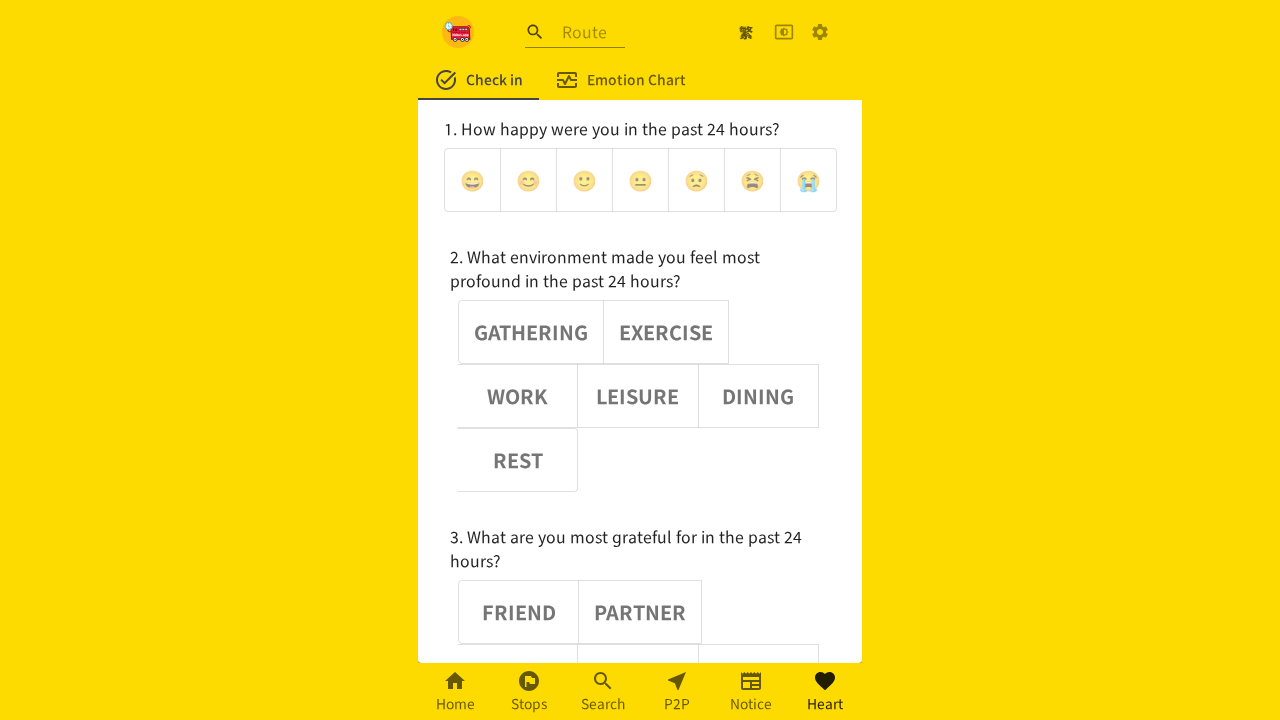

Located emoji question group buttons
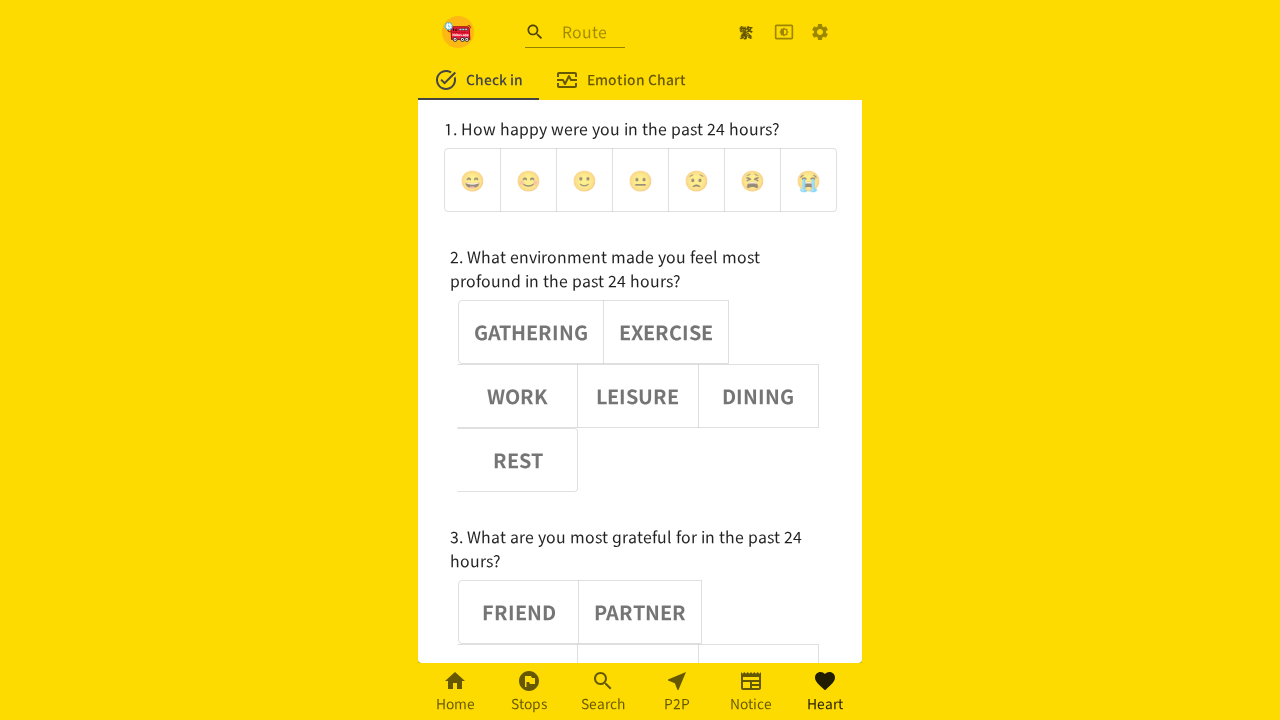

Located noun question group buttons
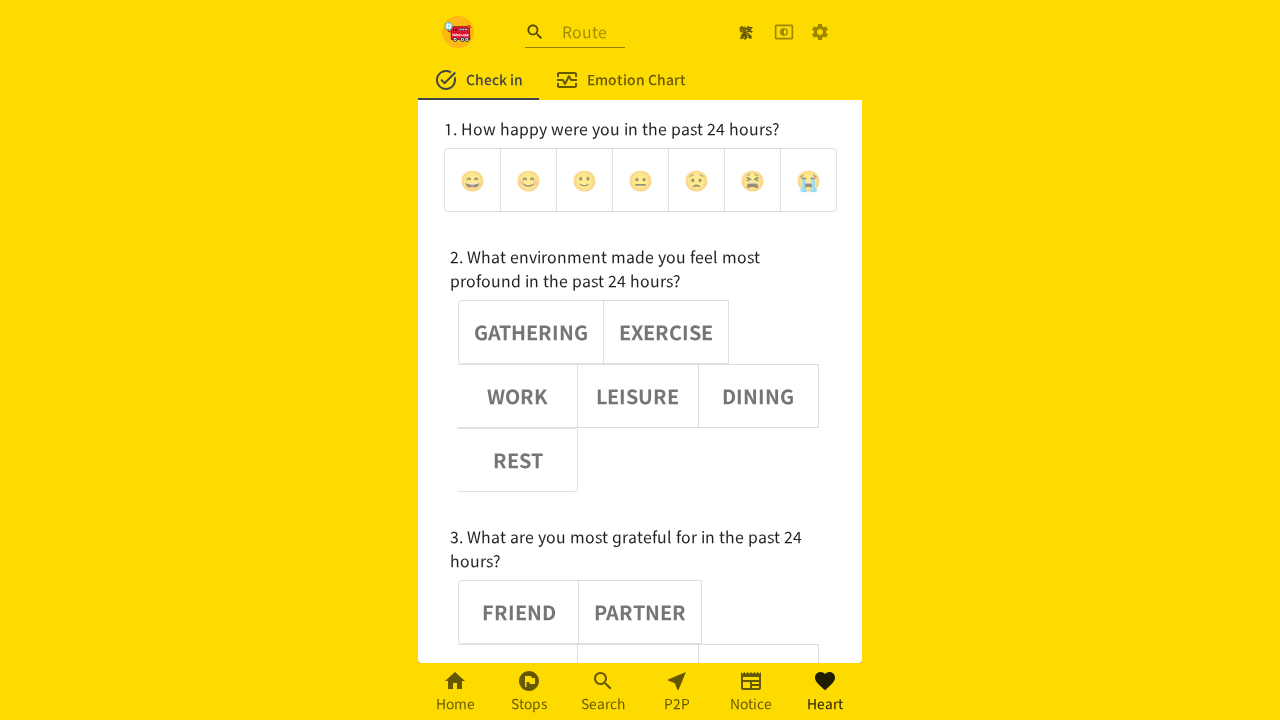

Located adjective question group buttons
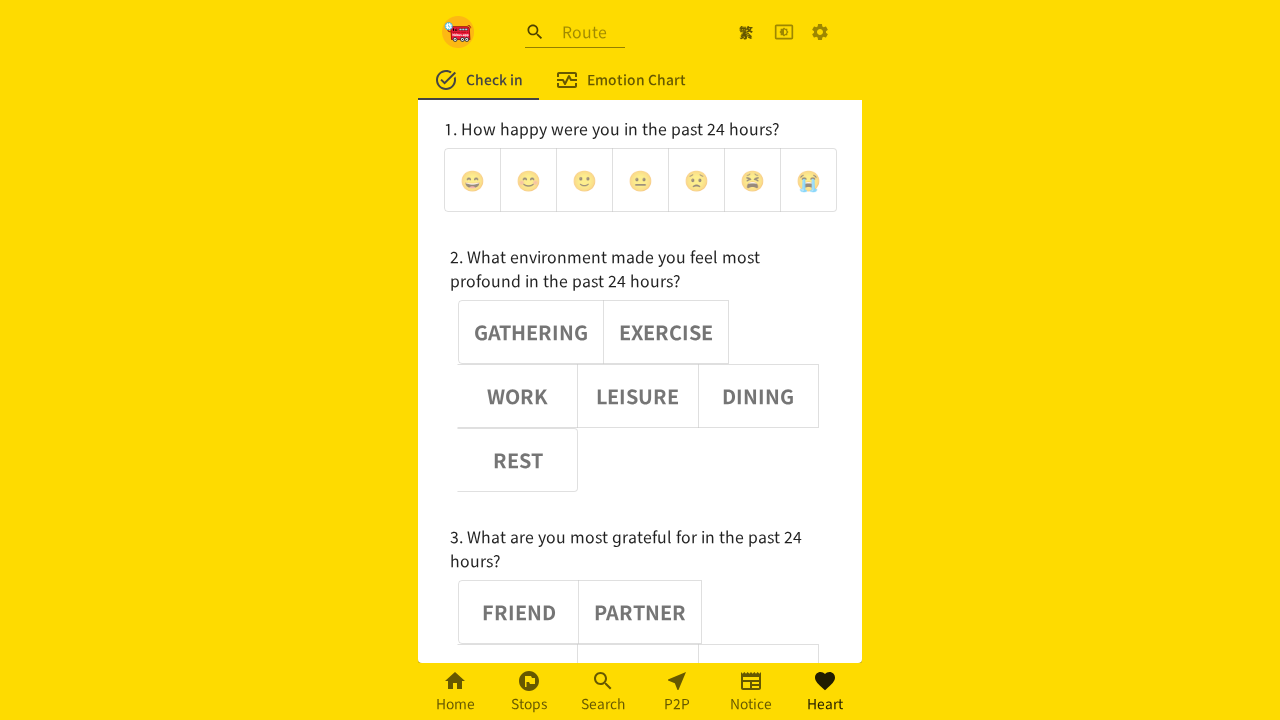

Located OK button
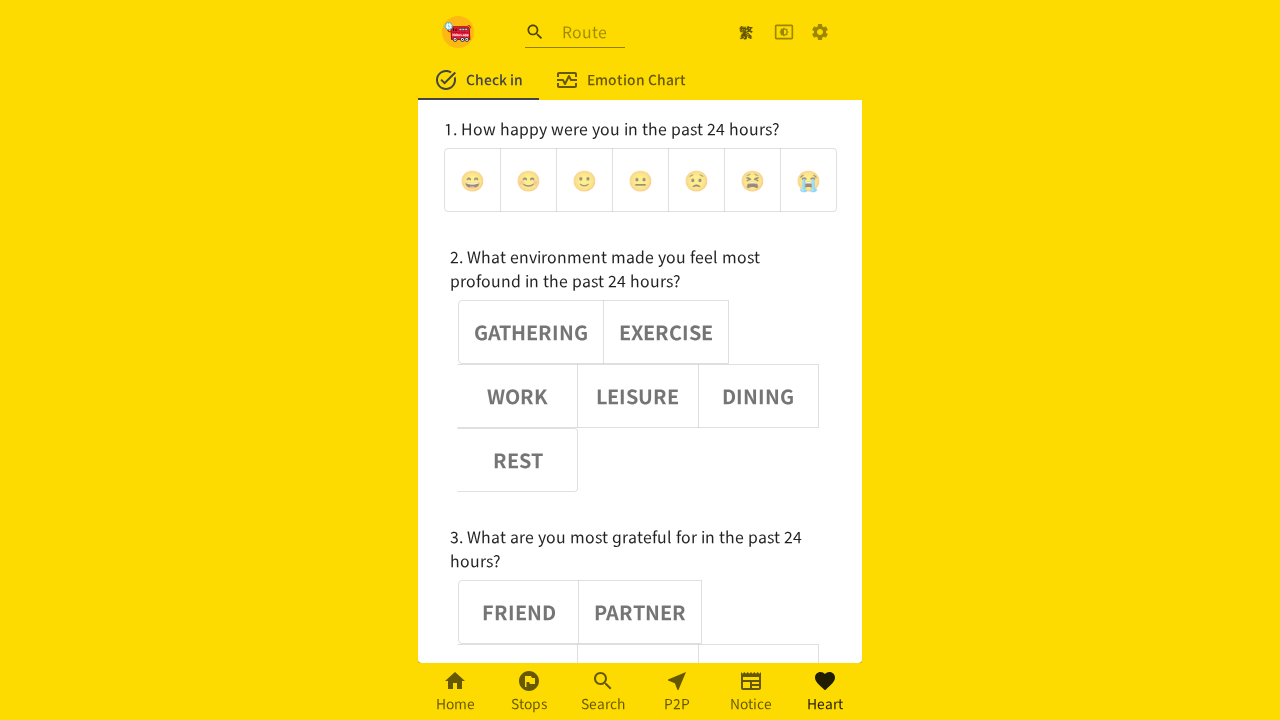

Verified OK button is disabled when no questions answered
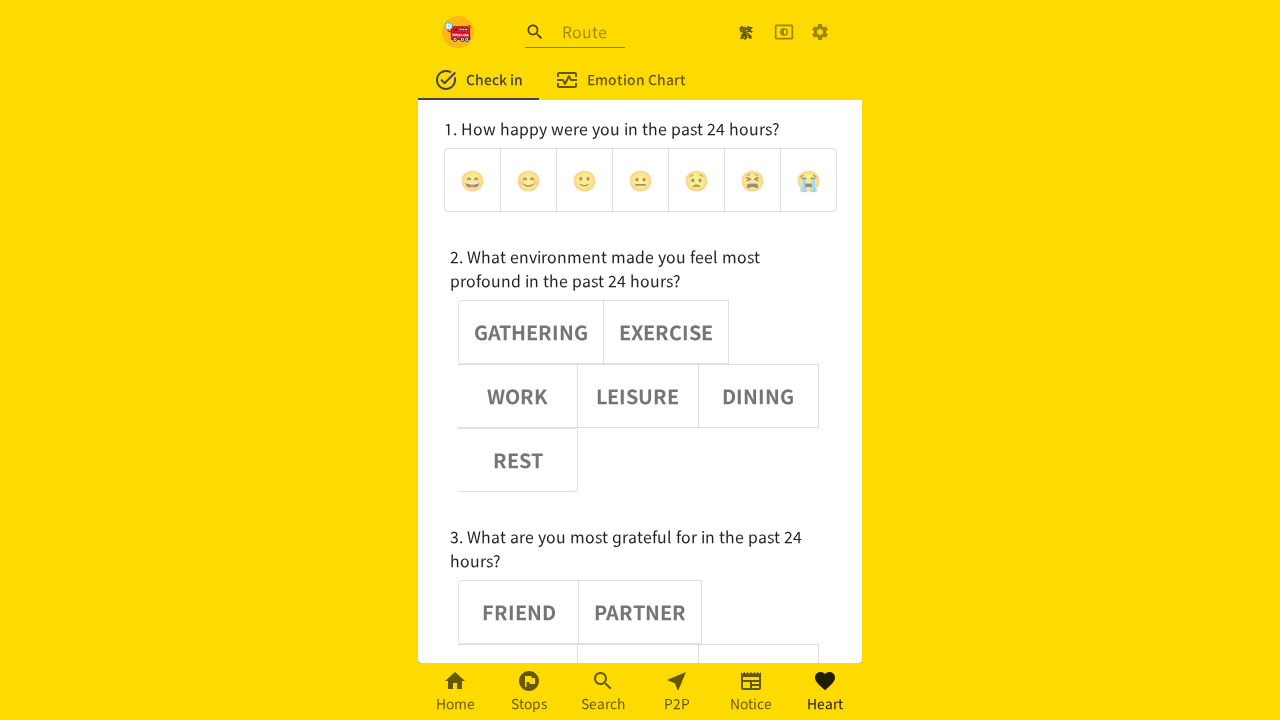

Waited 2 seconds
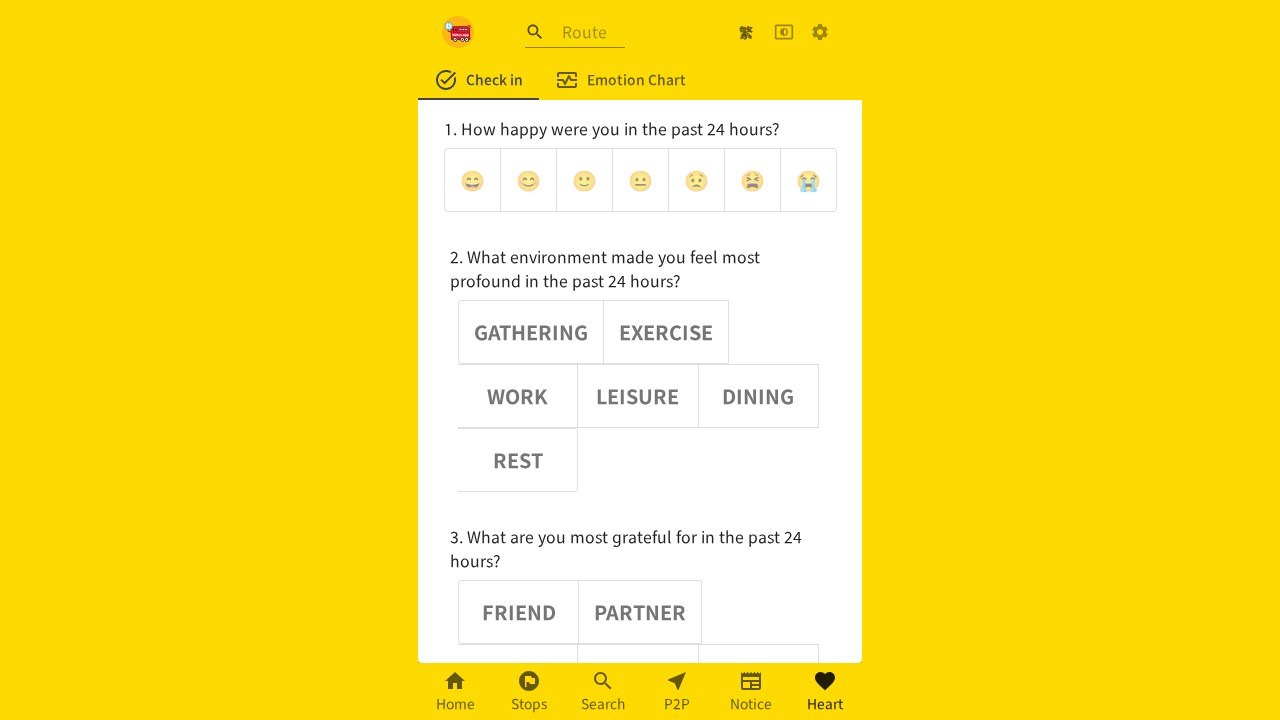

Selected a random emoji answer for the first question at (696, 180) on (//div[@role='group'])[1] >> button >> nth=4
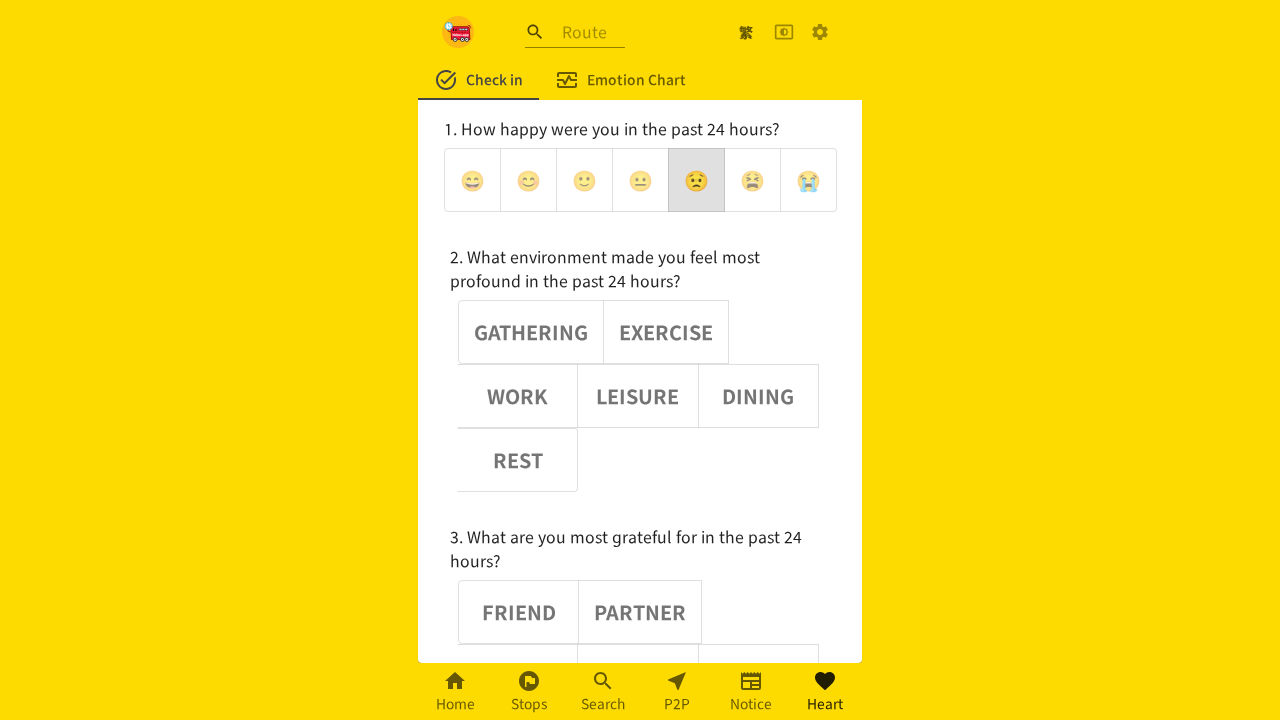

Waited 1 second after emoji selection
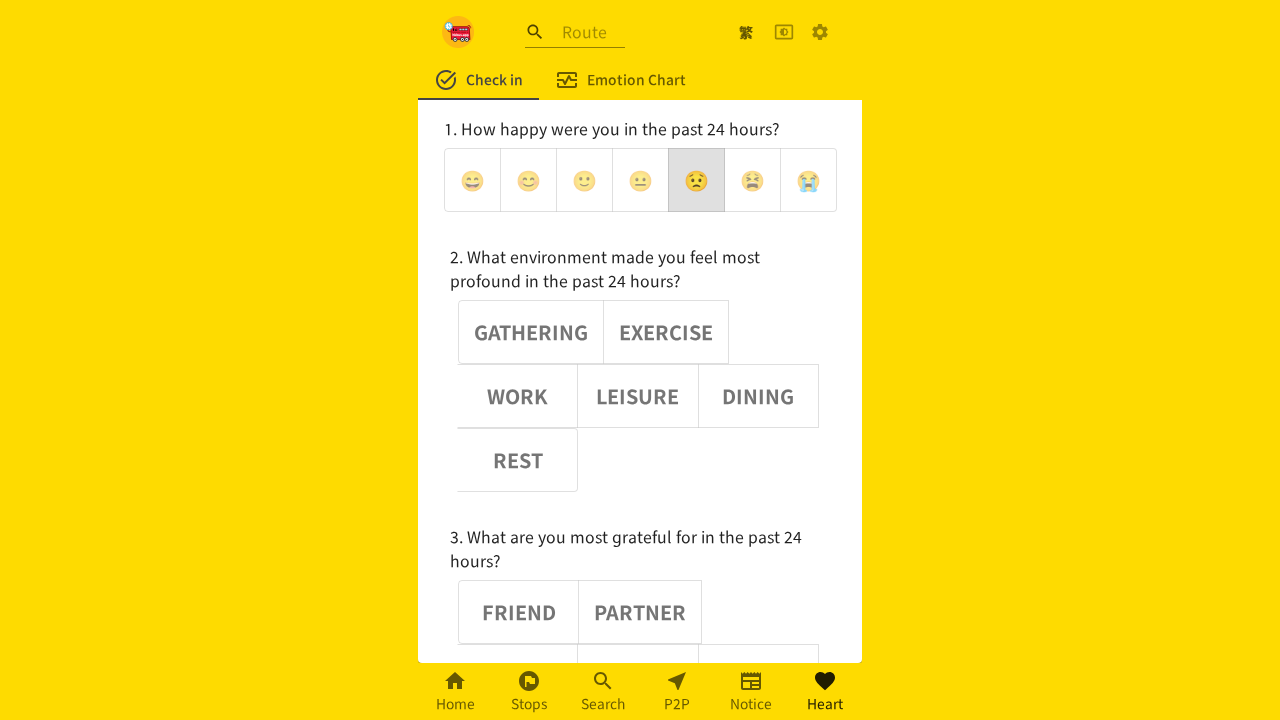

Verified OK button remains disabled with only emoji question answered
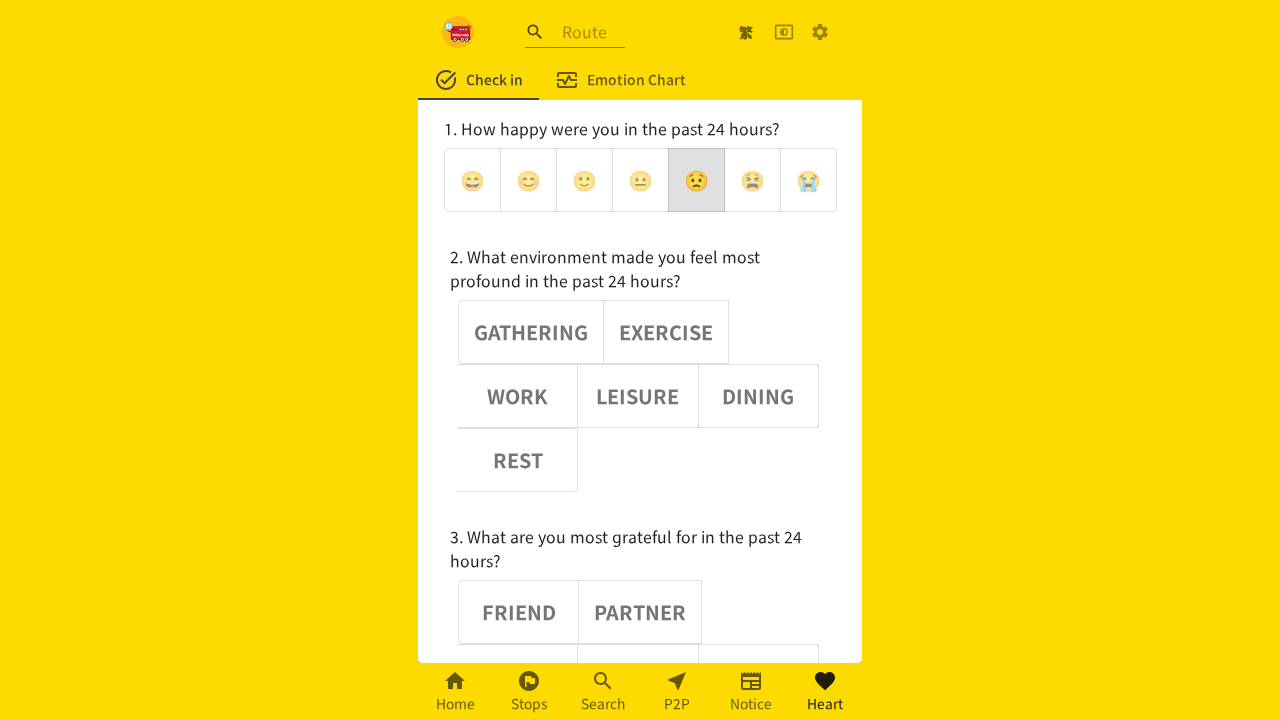

Selected a random noun answer for the second question at (638, 396) on (//div[@role='group'])[2] >> button >> nth=3
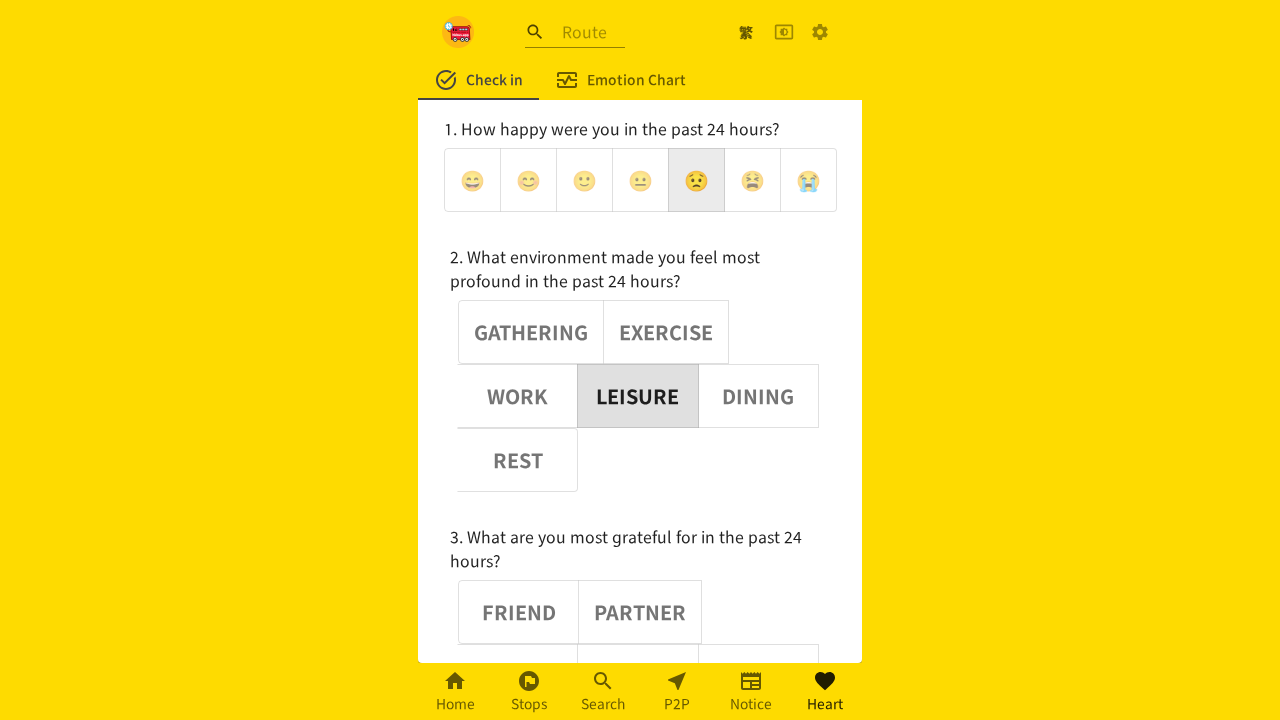

Waited 1 second after noun selection
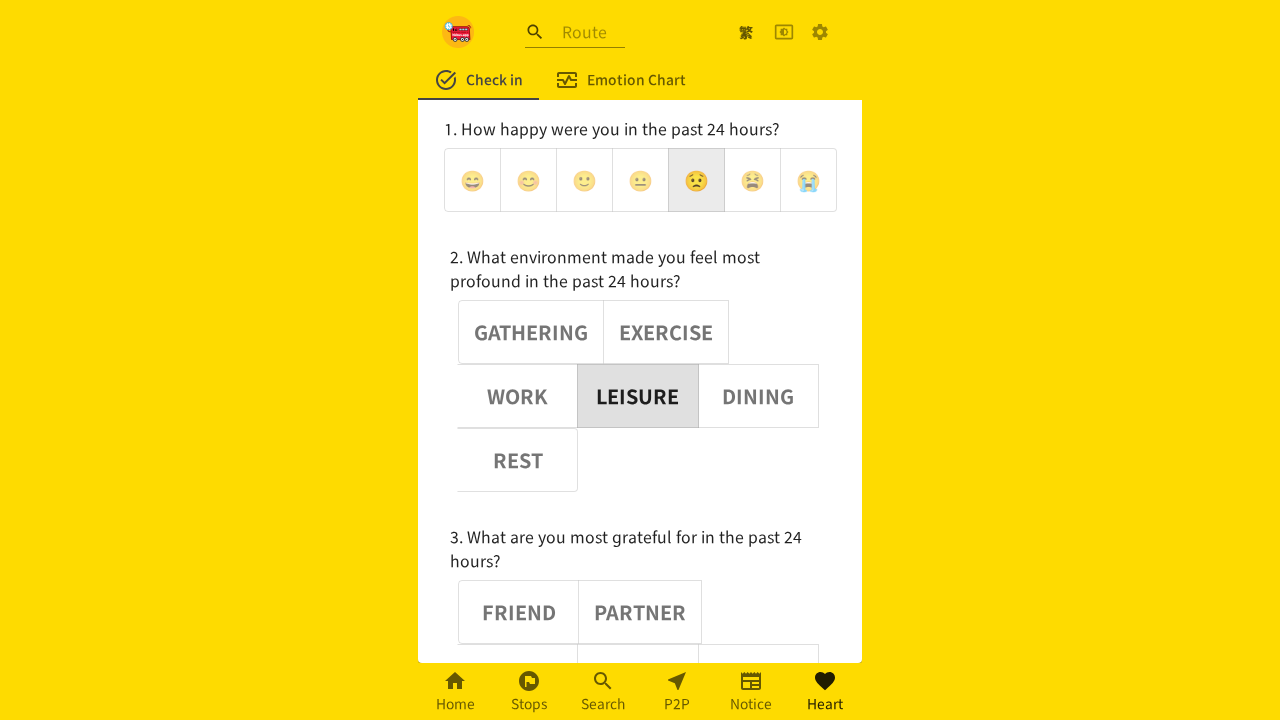

Verified OK button remains disabled with emoji and noun questions answered
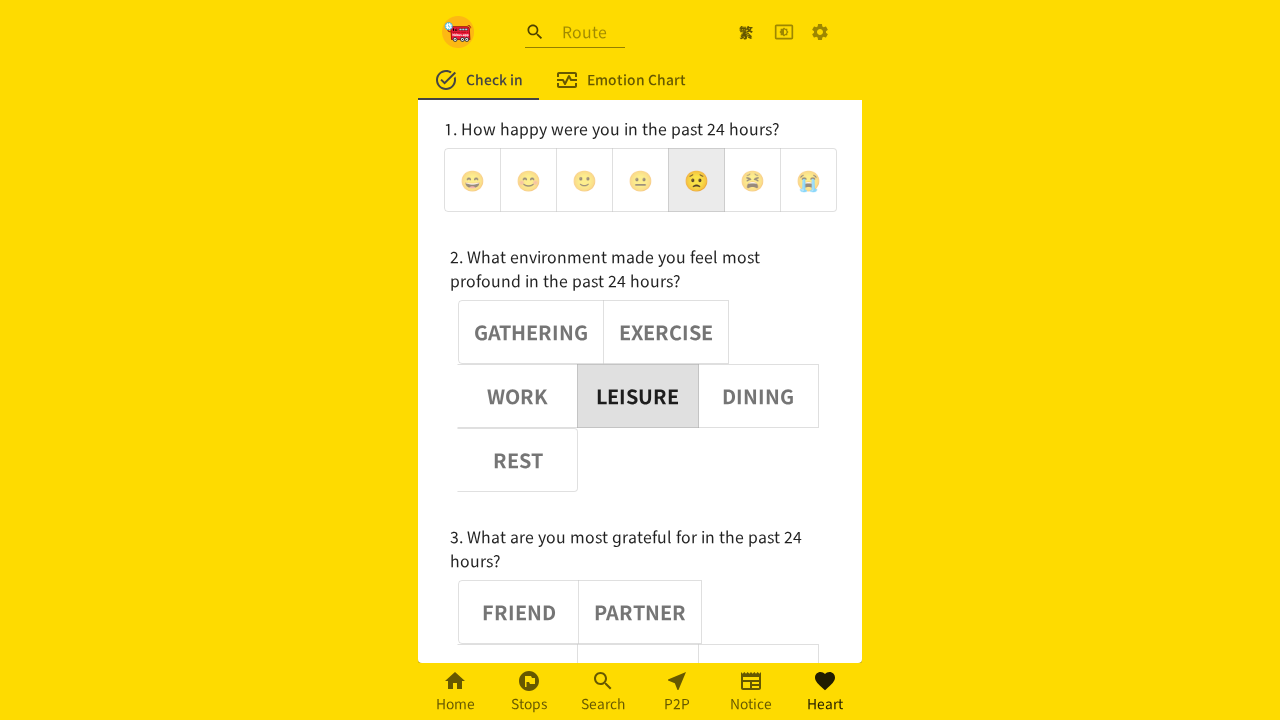

Selected a random adjective answer for the third question at (640, 612) on (//div[@role='group'])[3] >> button >> nth=1
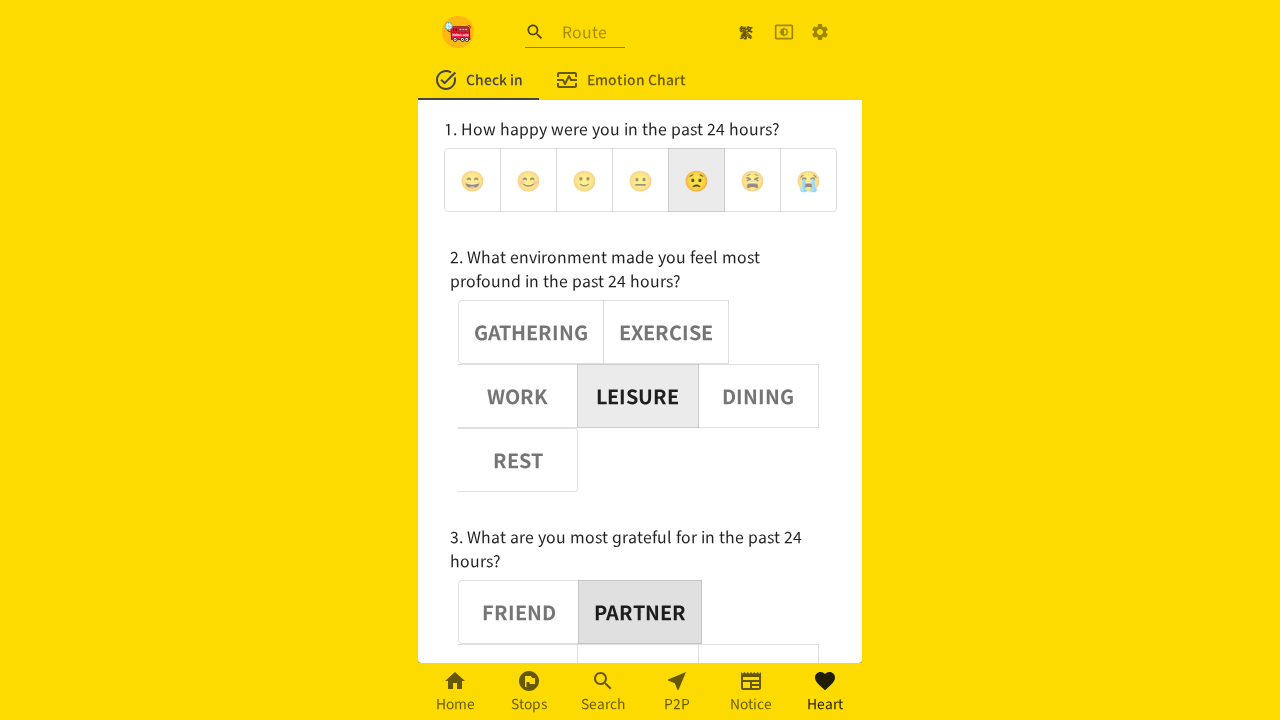

Waited 1 second after adjective selection
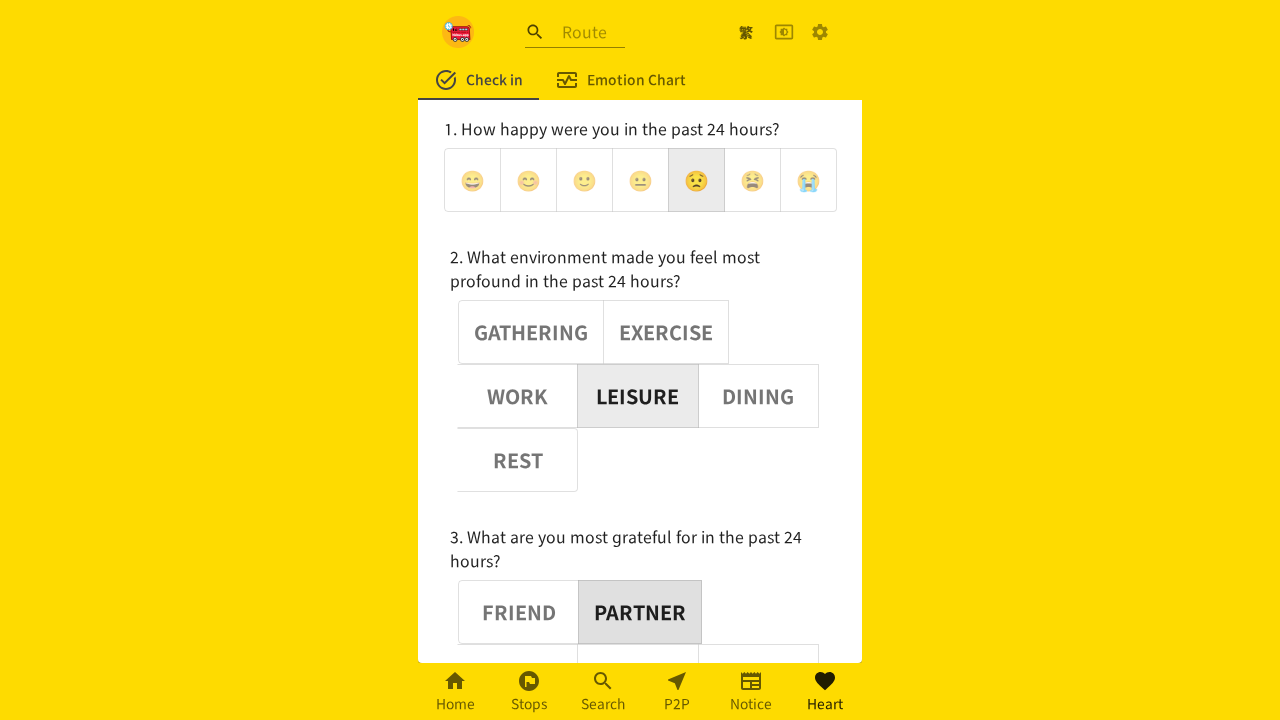

Verified OK button is now enabled after all three questions answered
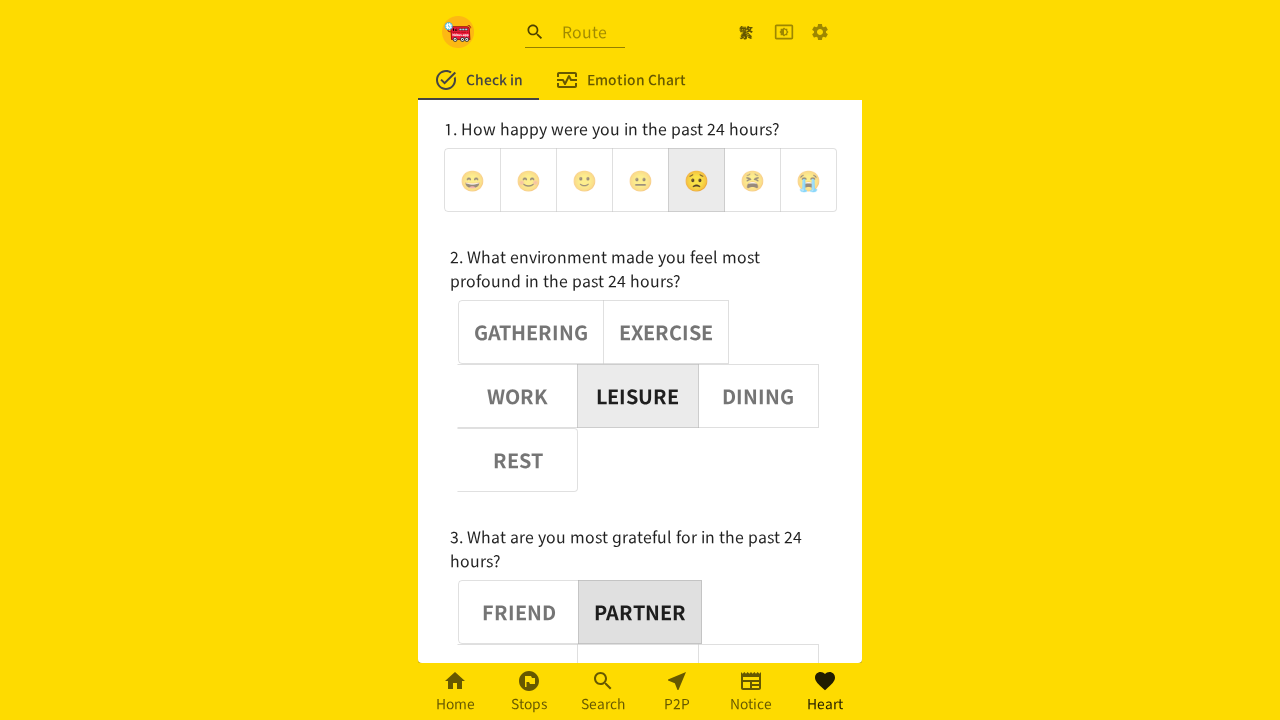

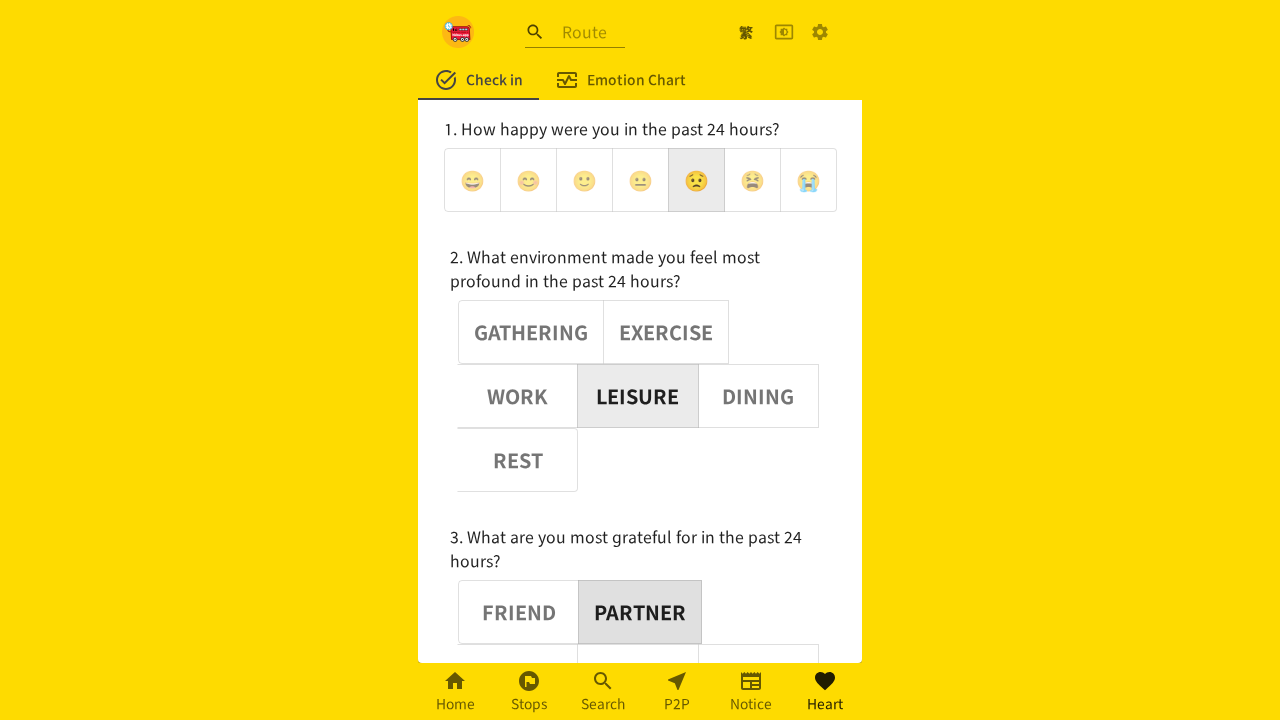